Tests table functionality by navigating to a demo table, counting employees and columns, verifying unique usernames, and analyzing surname patterns in the data

Starting URL: http://automationbykrishna.com

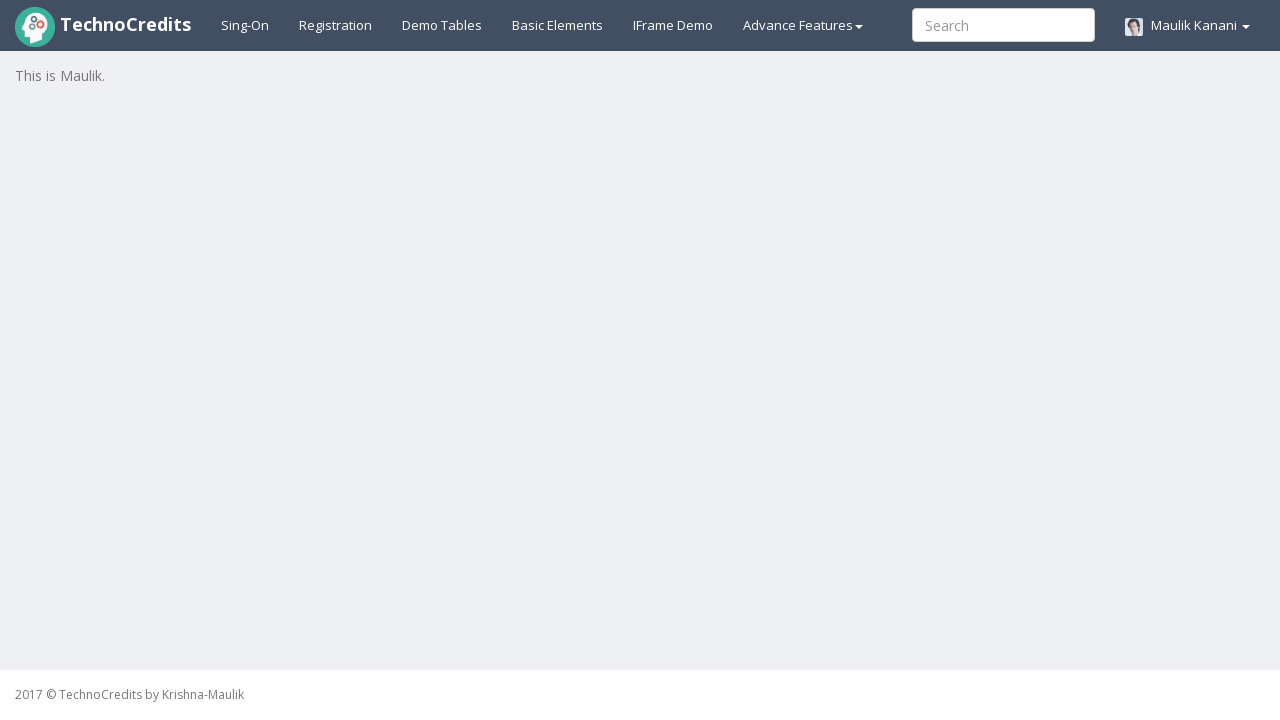

Clicked on Demo table link to navigate to table page at (442, 25) on xpath=//a[@id='demotable']
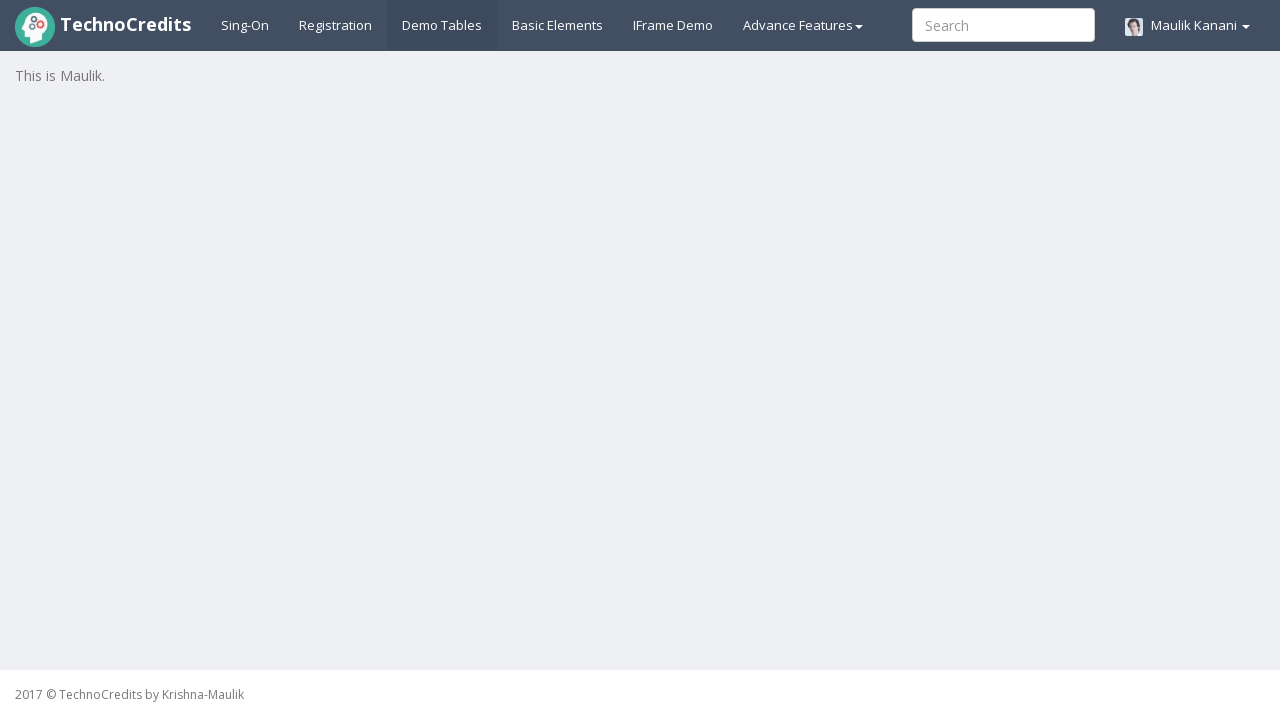

Table with id 'table1' loaded and visible
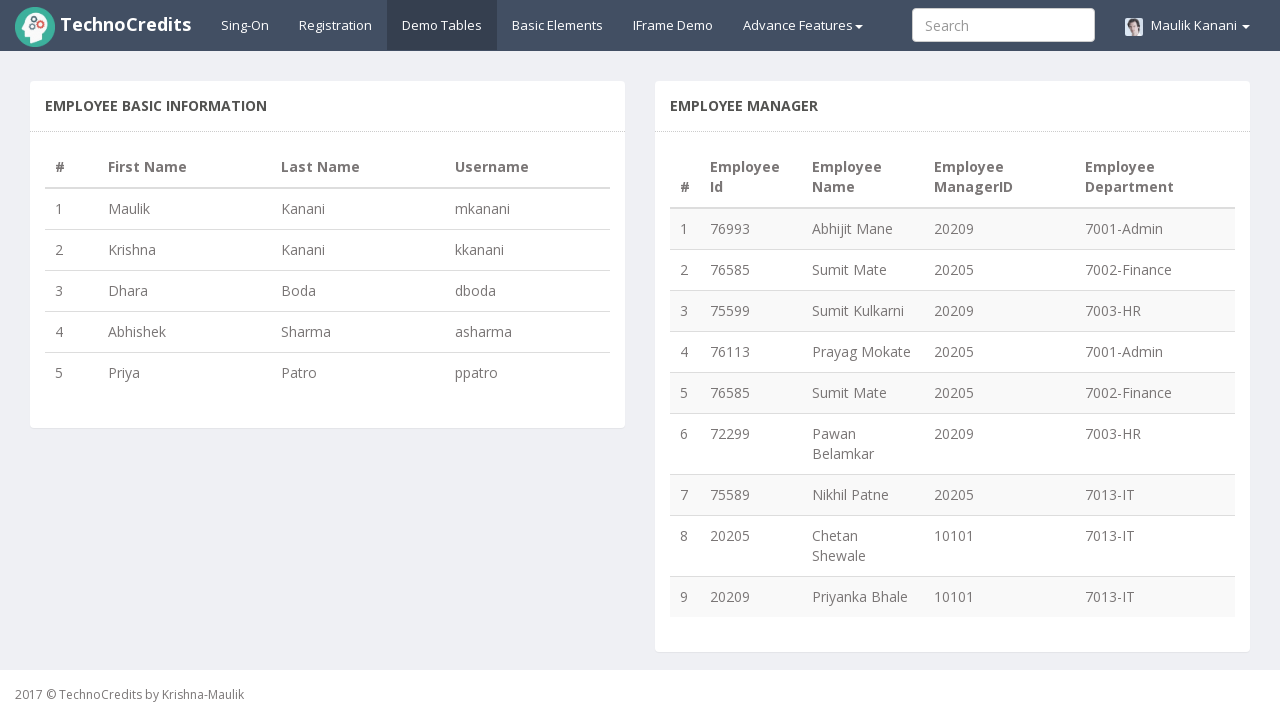

Counted total employees in table: 5
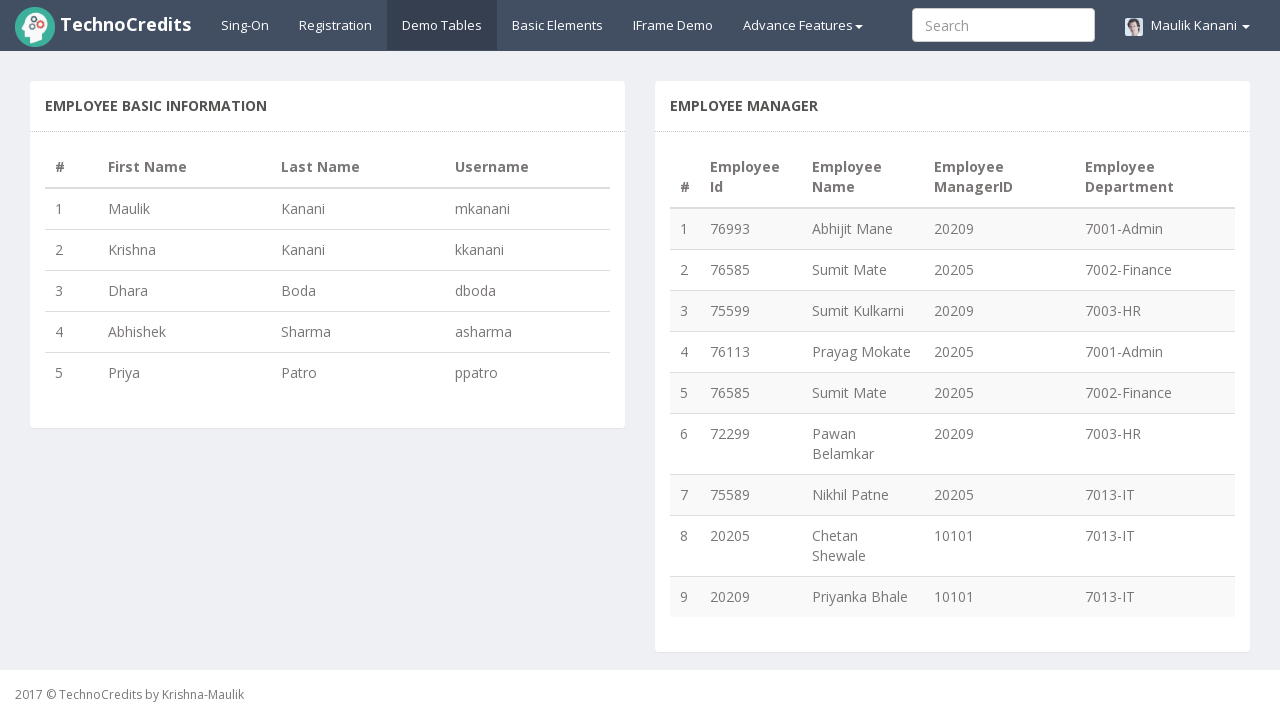

Retrieved table headers, total columns: 4
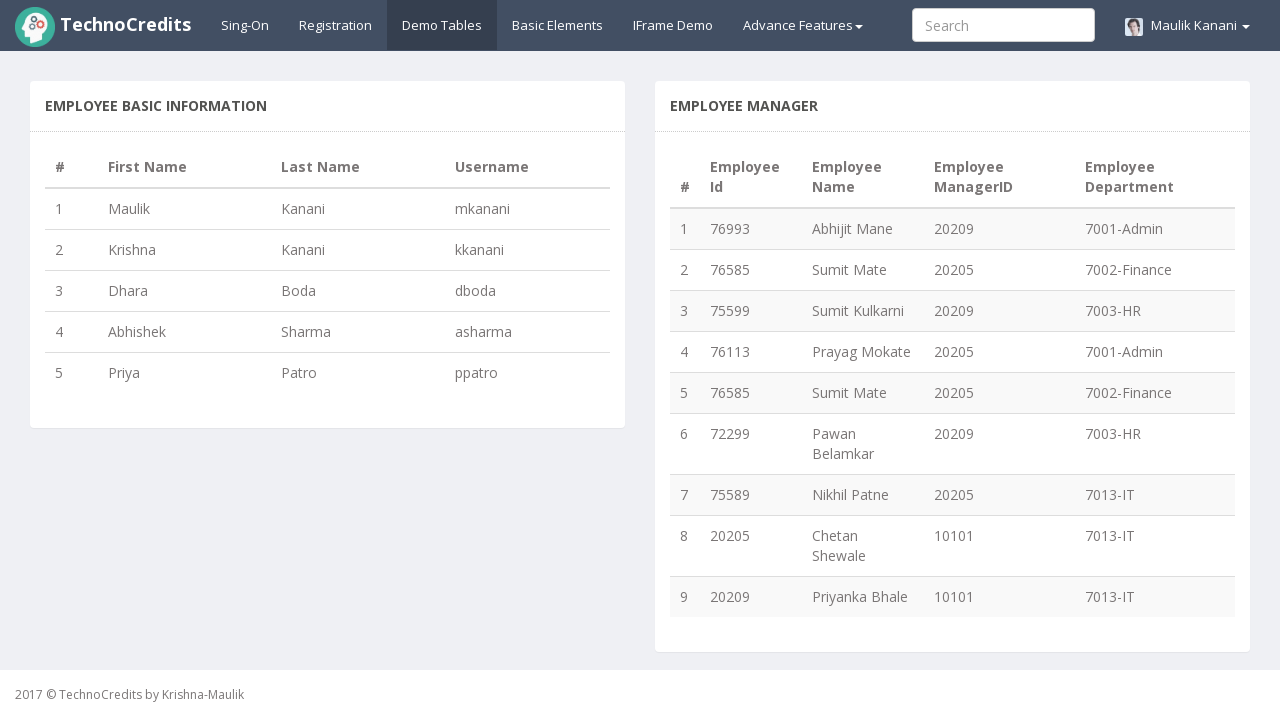

Retrieved all usernames from table, total: 5
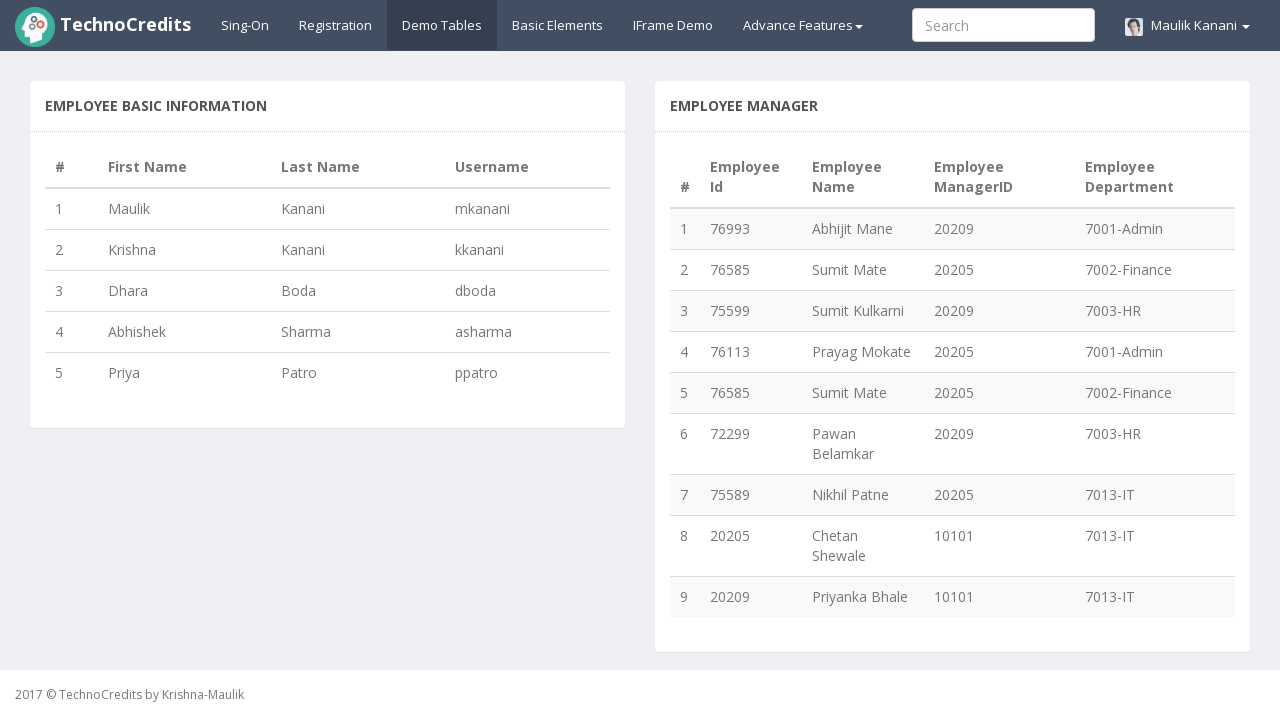

Verified username uniqueness: True
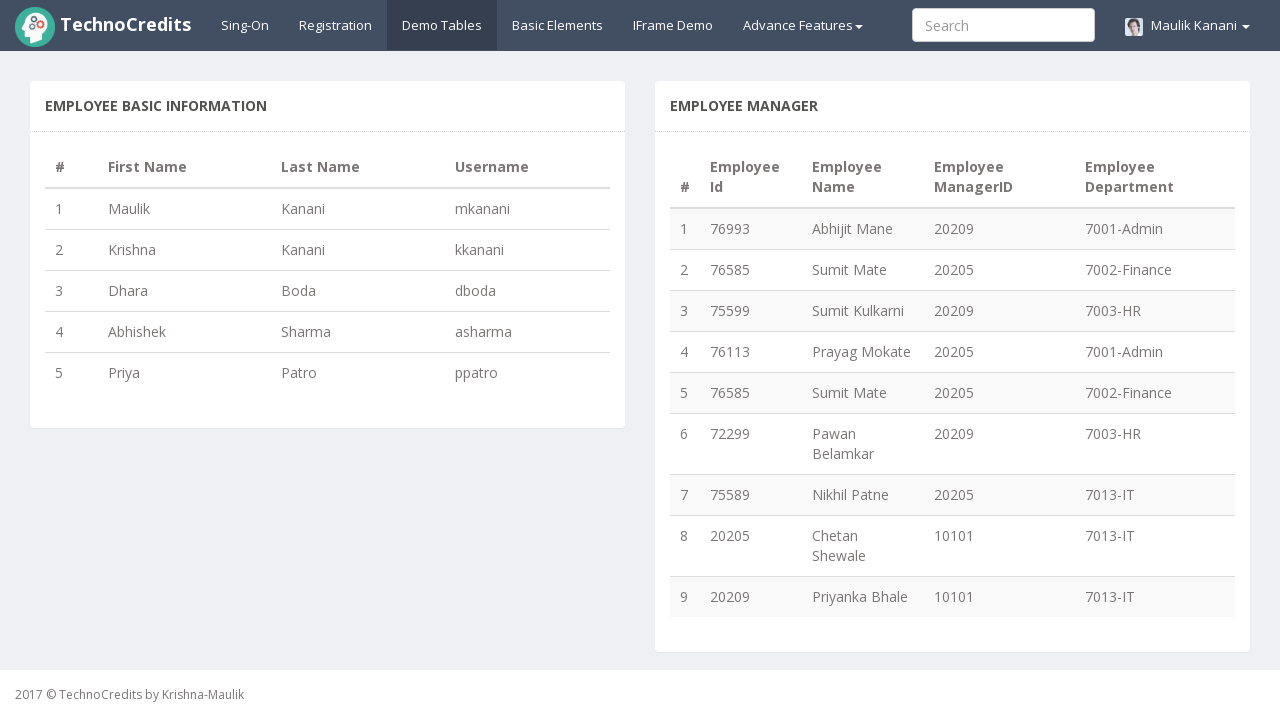

Retrieved all surnames from table, total: 5
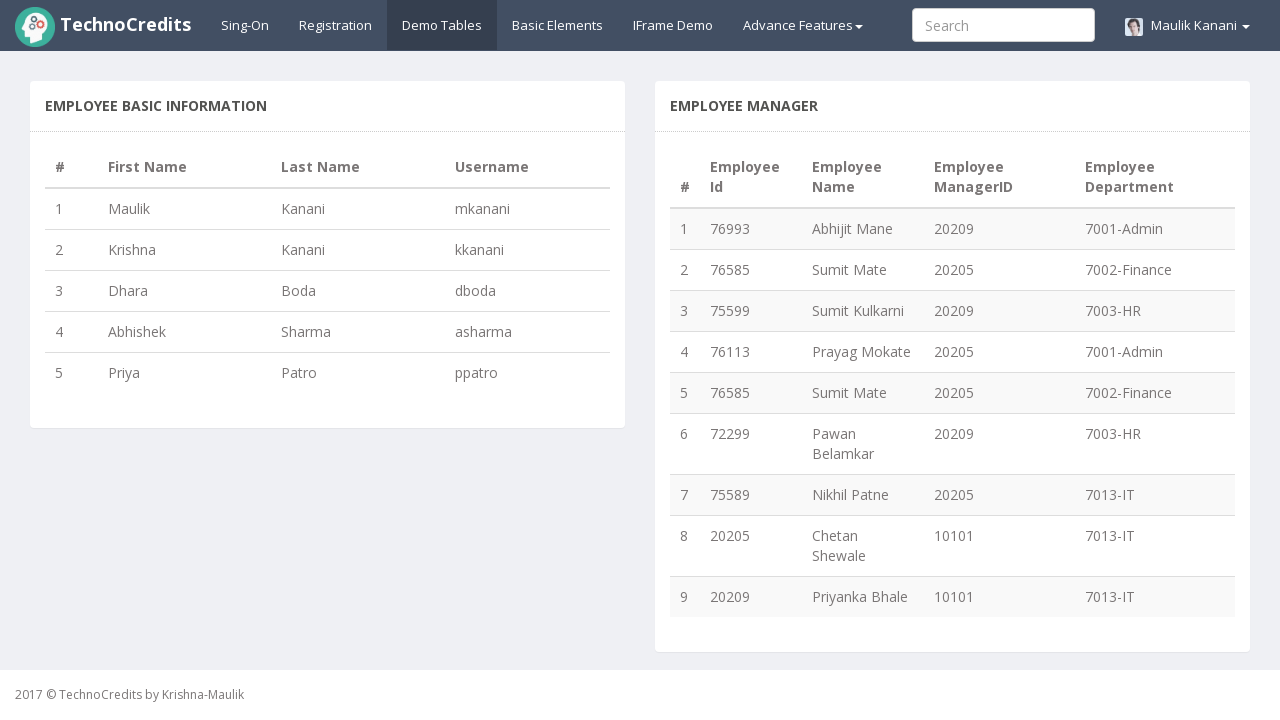

Analyzed surnames: 4 unique, duplicates found: ['Kanani']
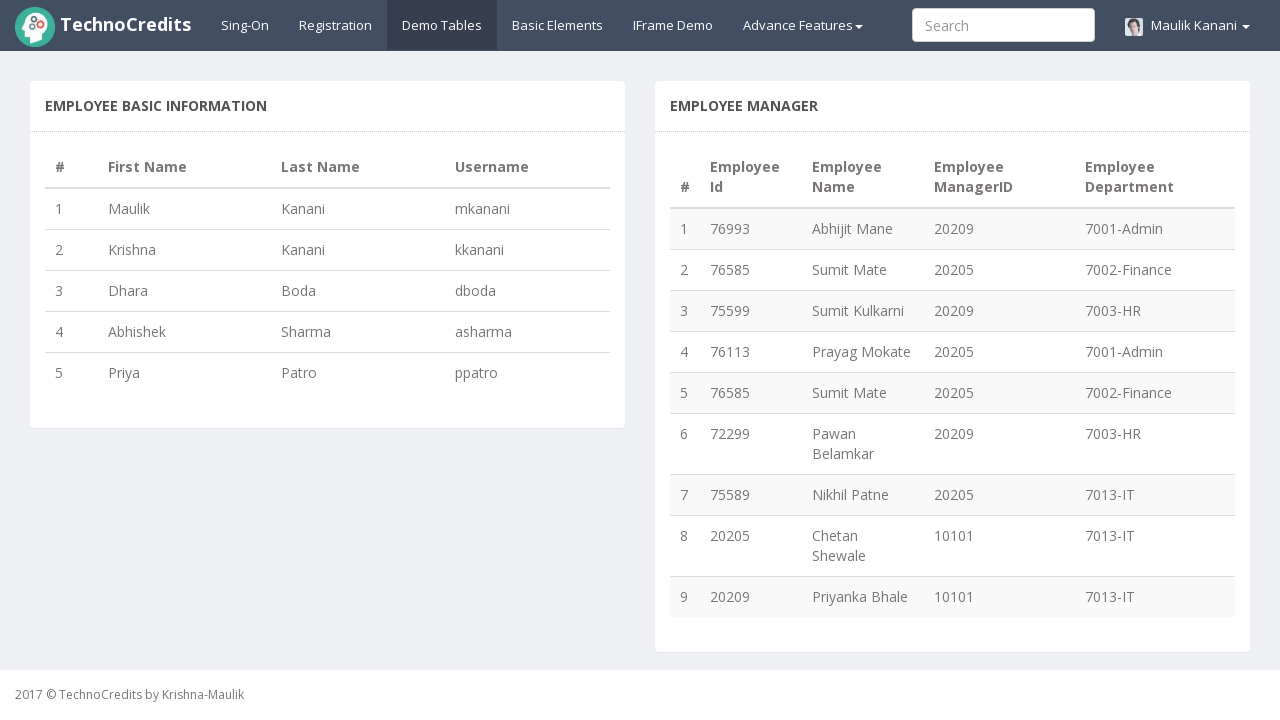

Confirmed row count for name mapping: 5 rows
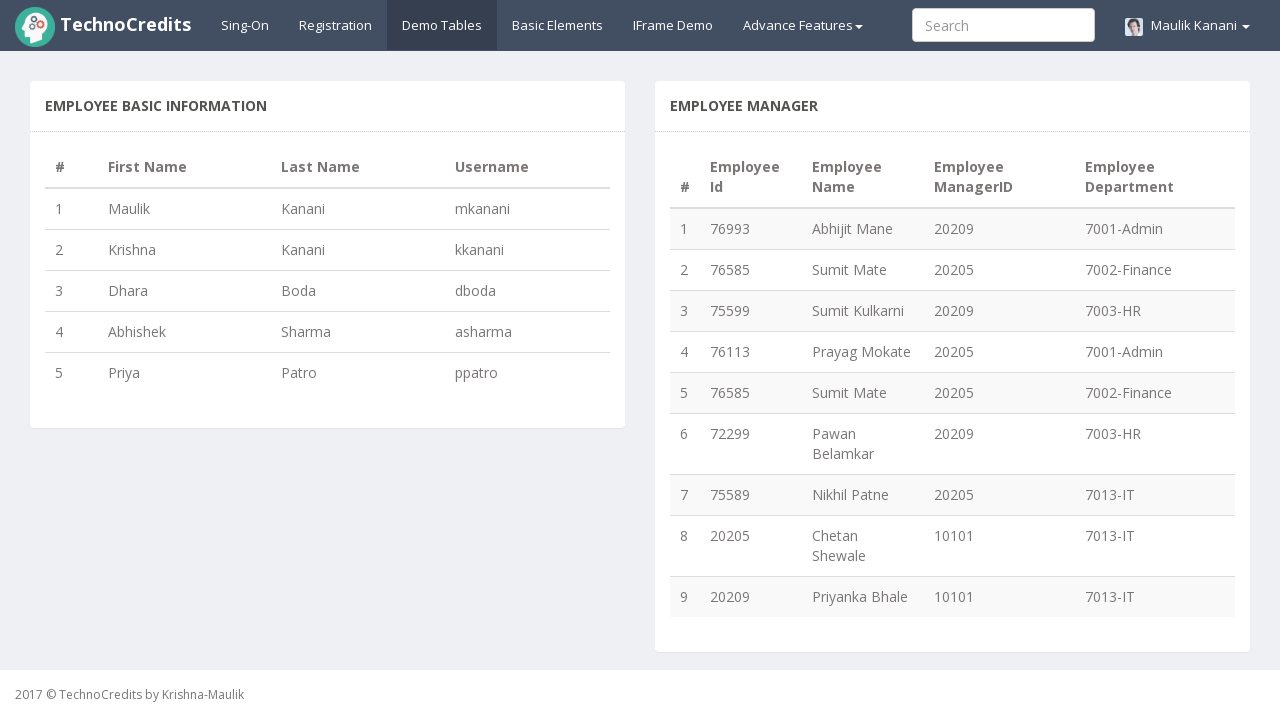

Built firstname-lastname mapping with 5 entries
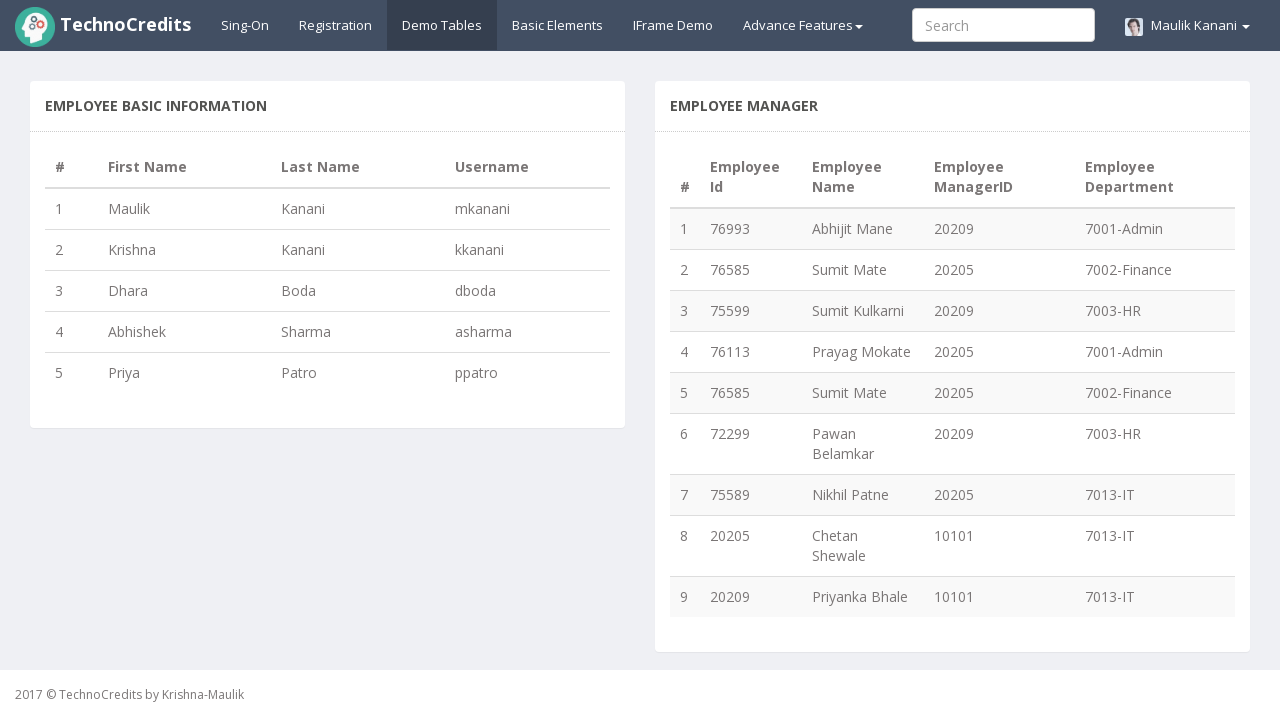

Verified: Priya's last name is Patro
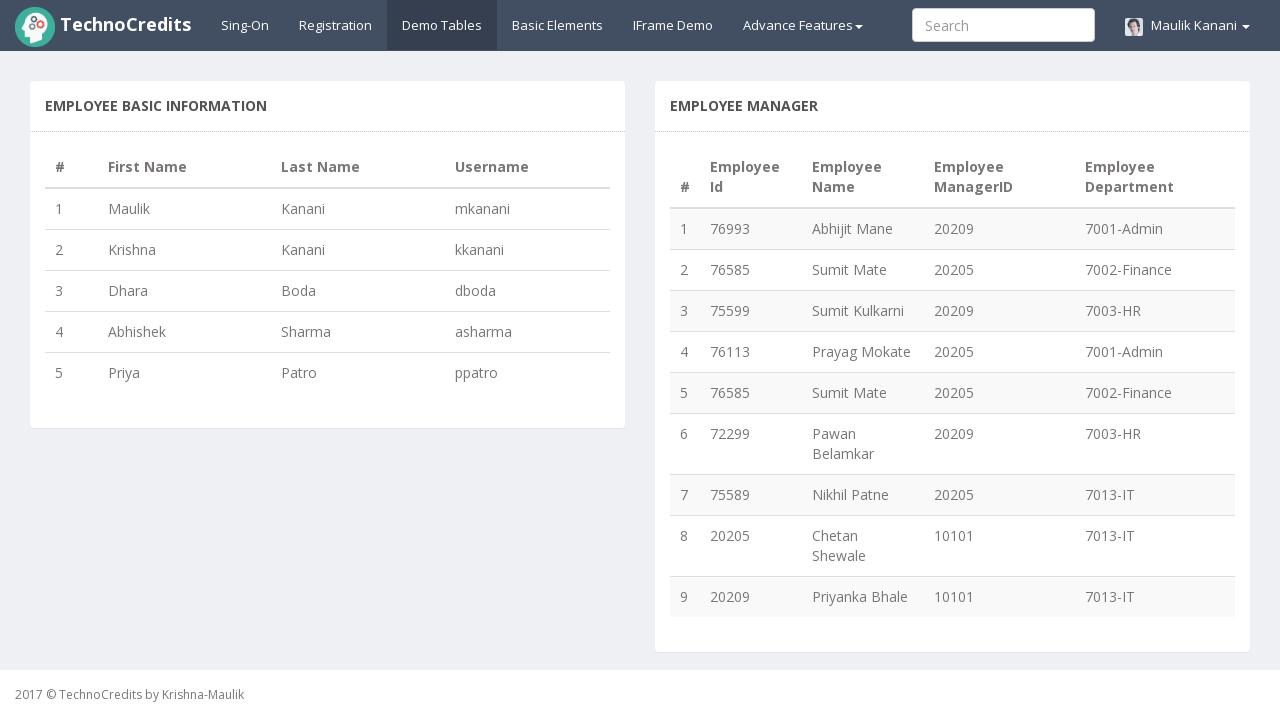

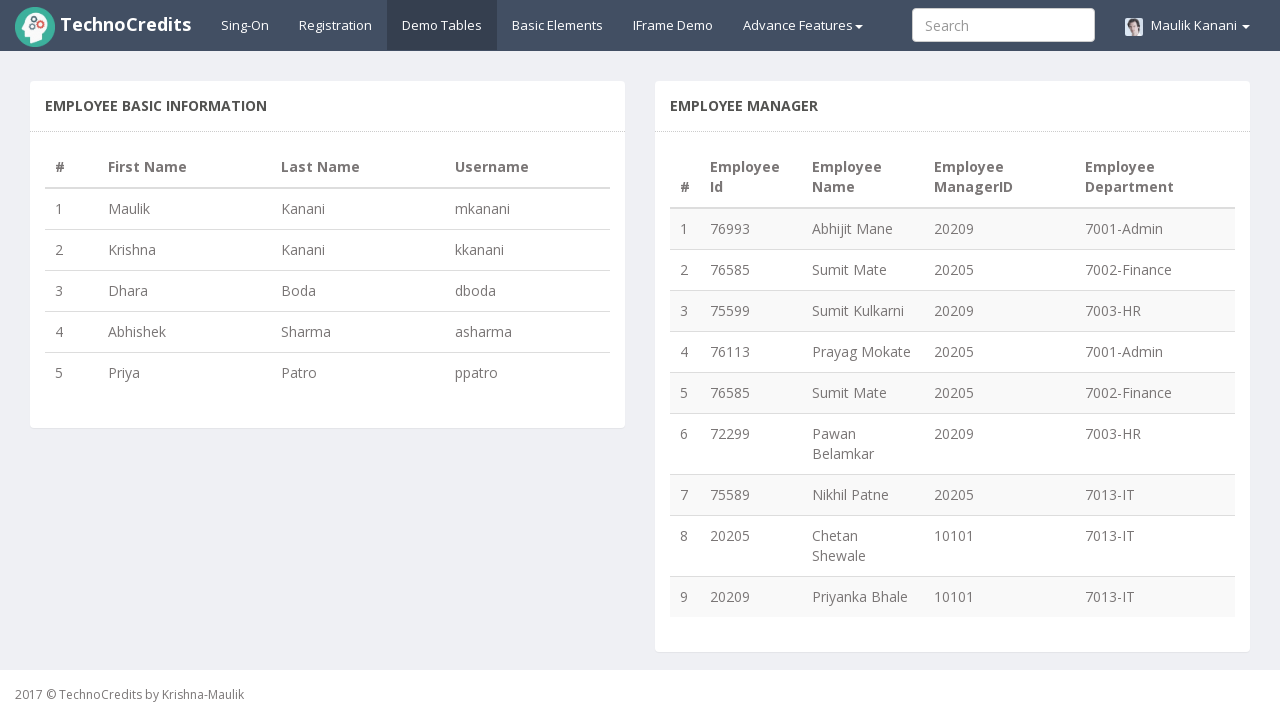